Navigates to Meesho e-commerce website, maximizes the browser window, and verifies the page loads by checking the title is available

Starting URL: https://www.meesho.com/

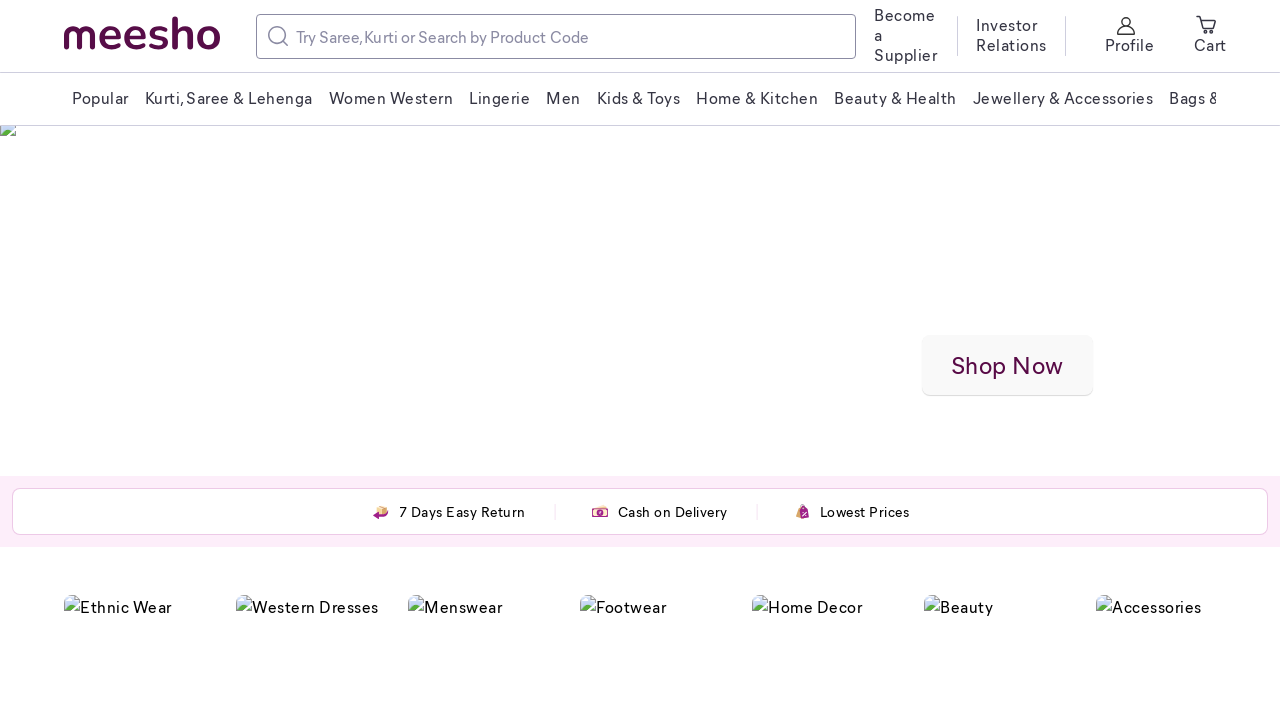

Set browser viewport to 1920x1080 to maximize window
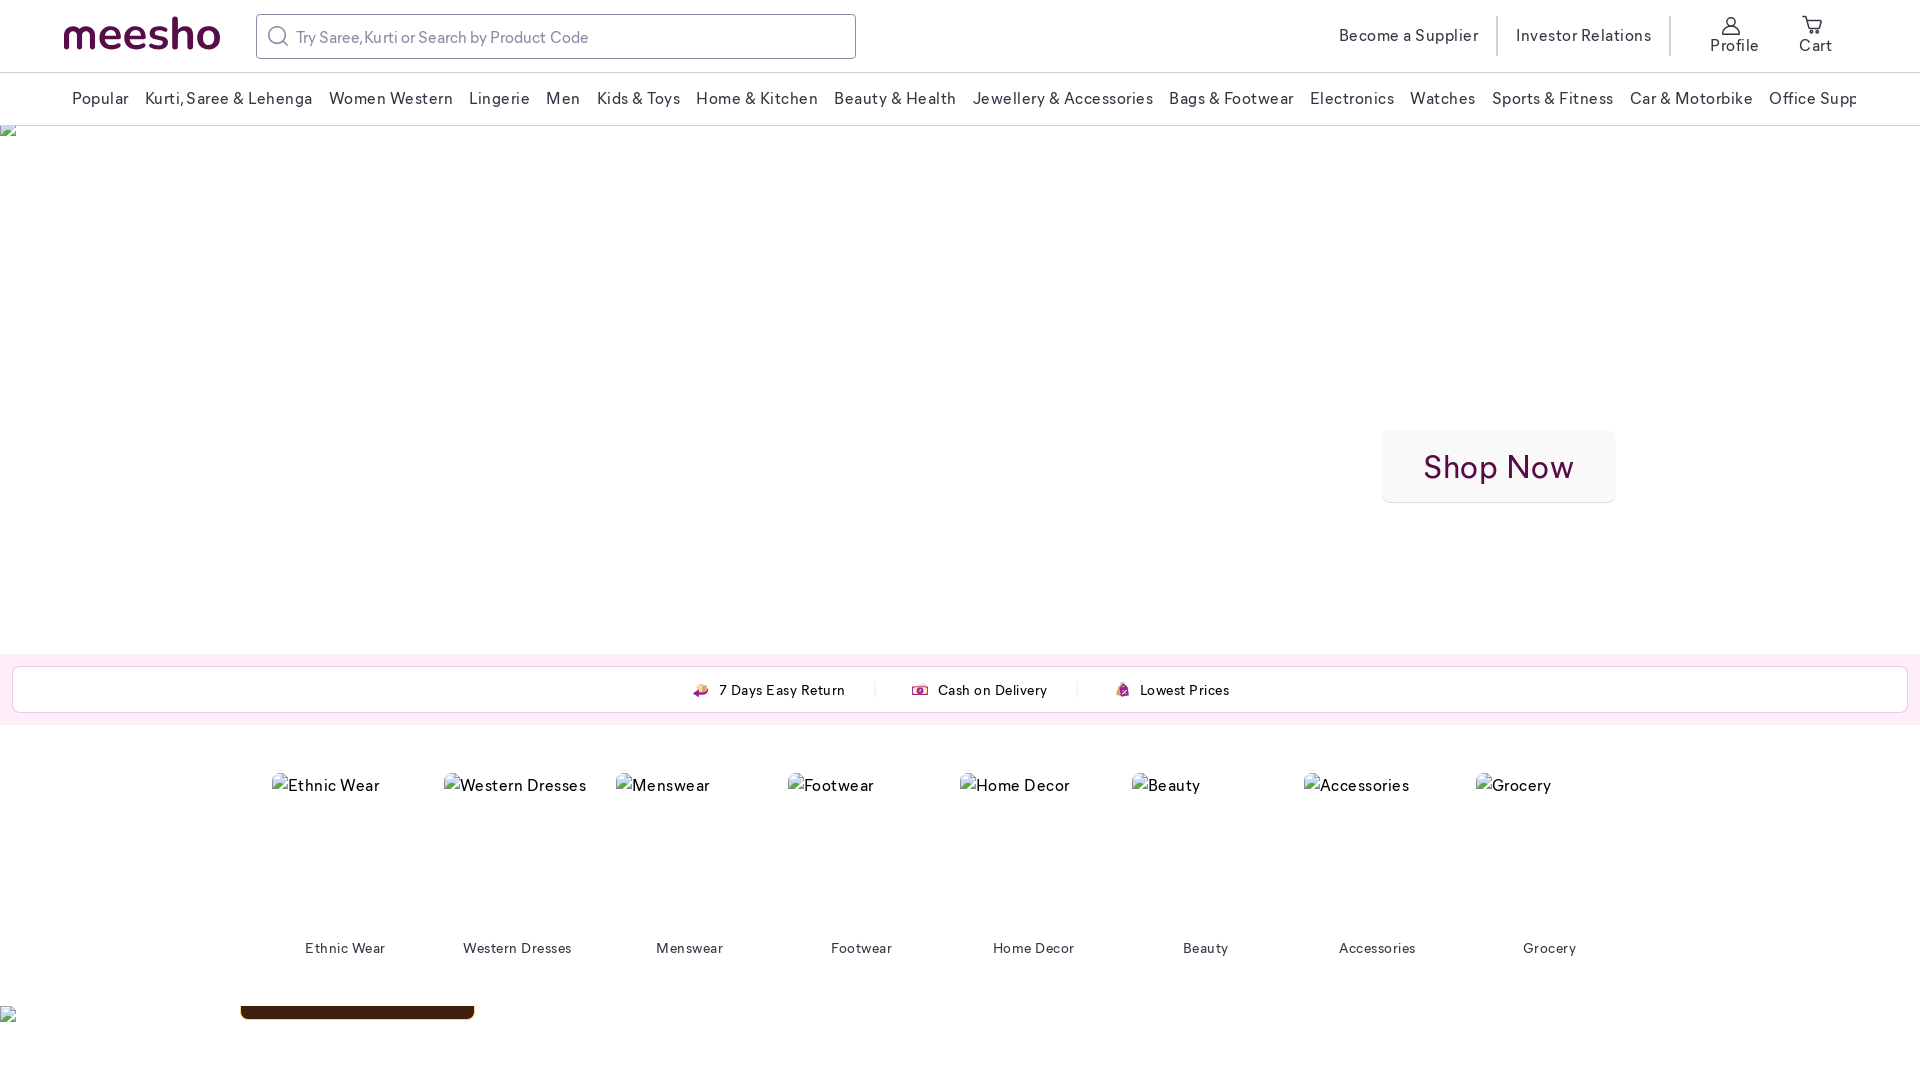

Waited for page to reach domcontentloaded state
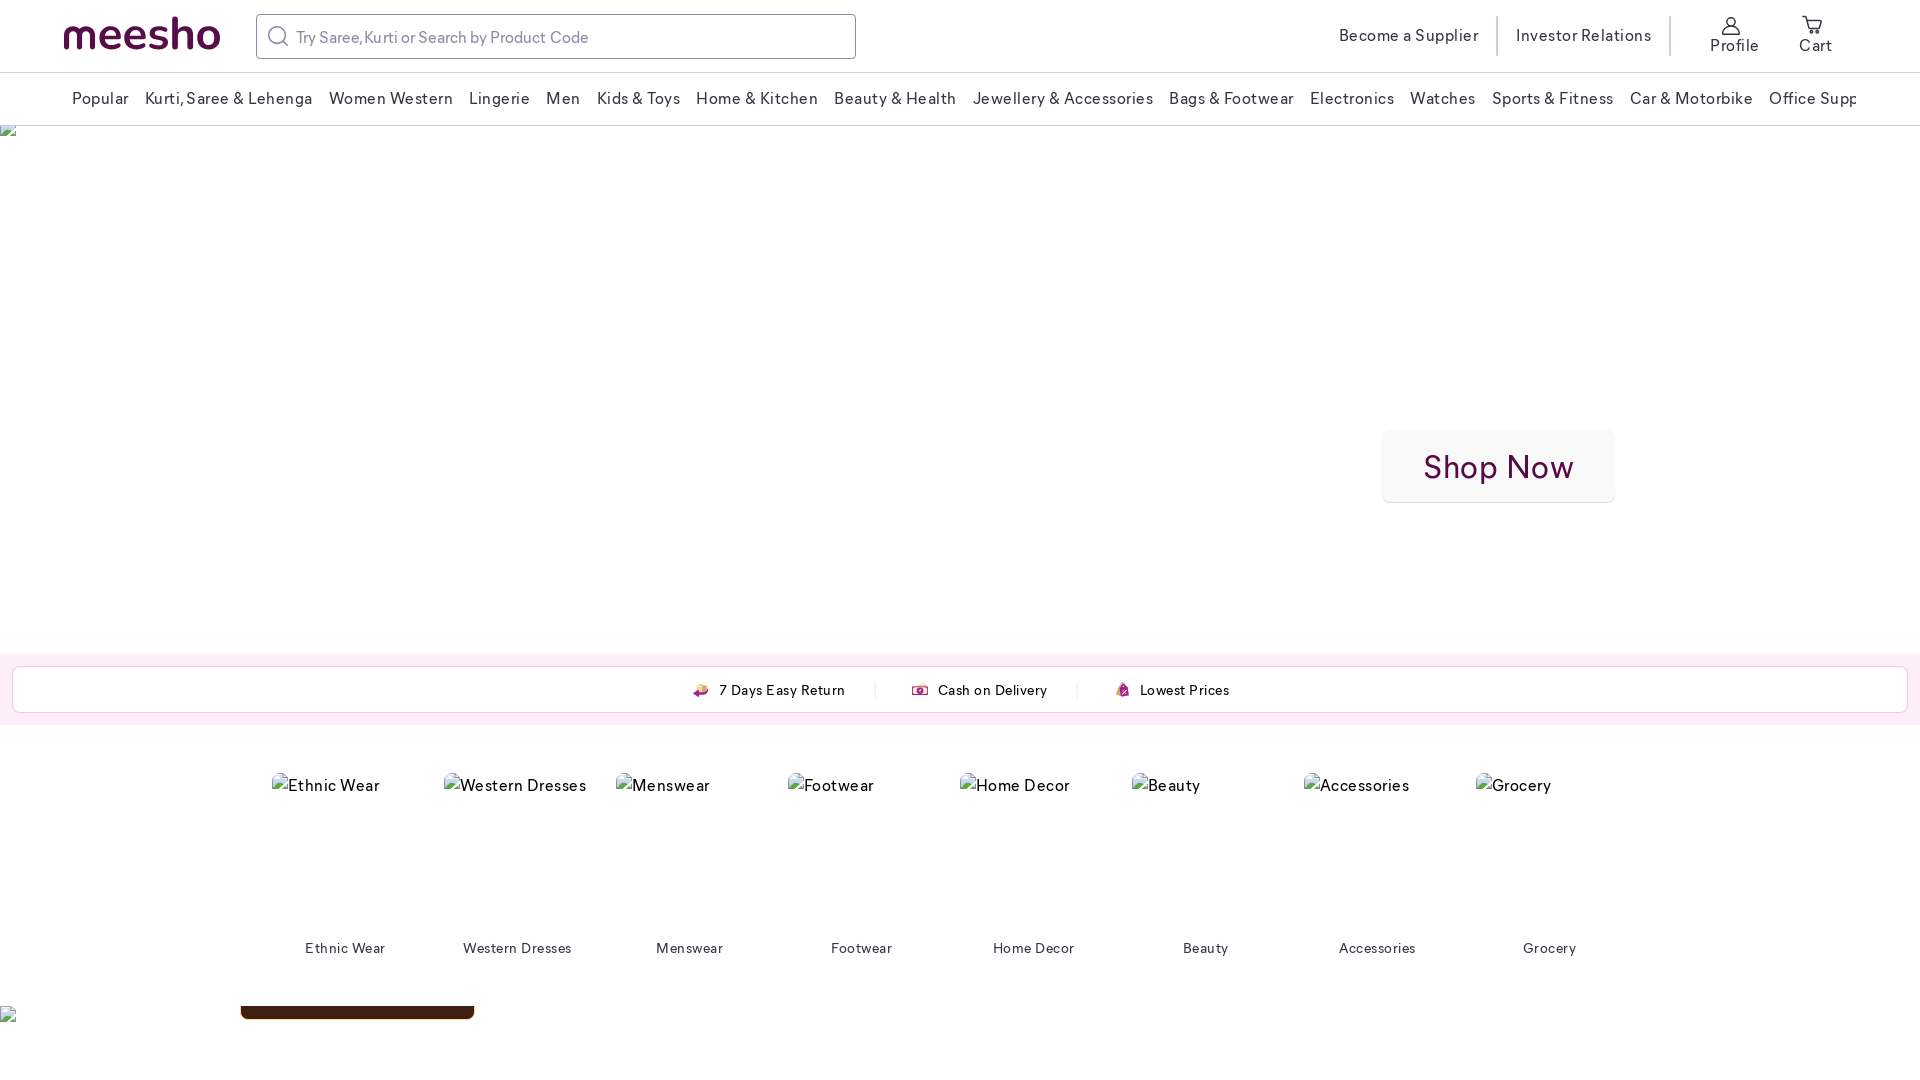

Retrieved page title: 'Online Shopping Site for Fashion, Electronics, Home & More | Meesho'
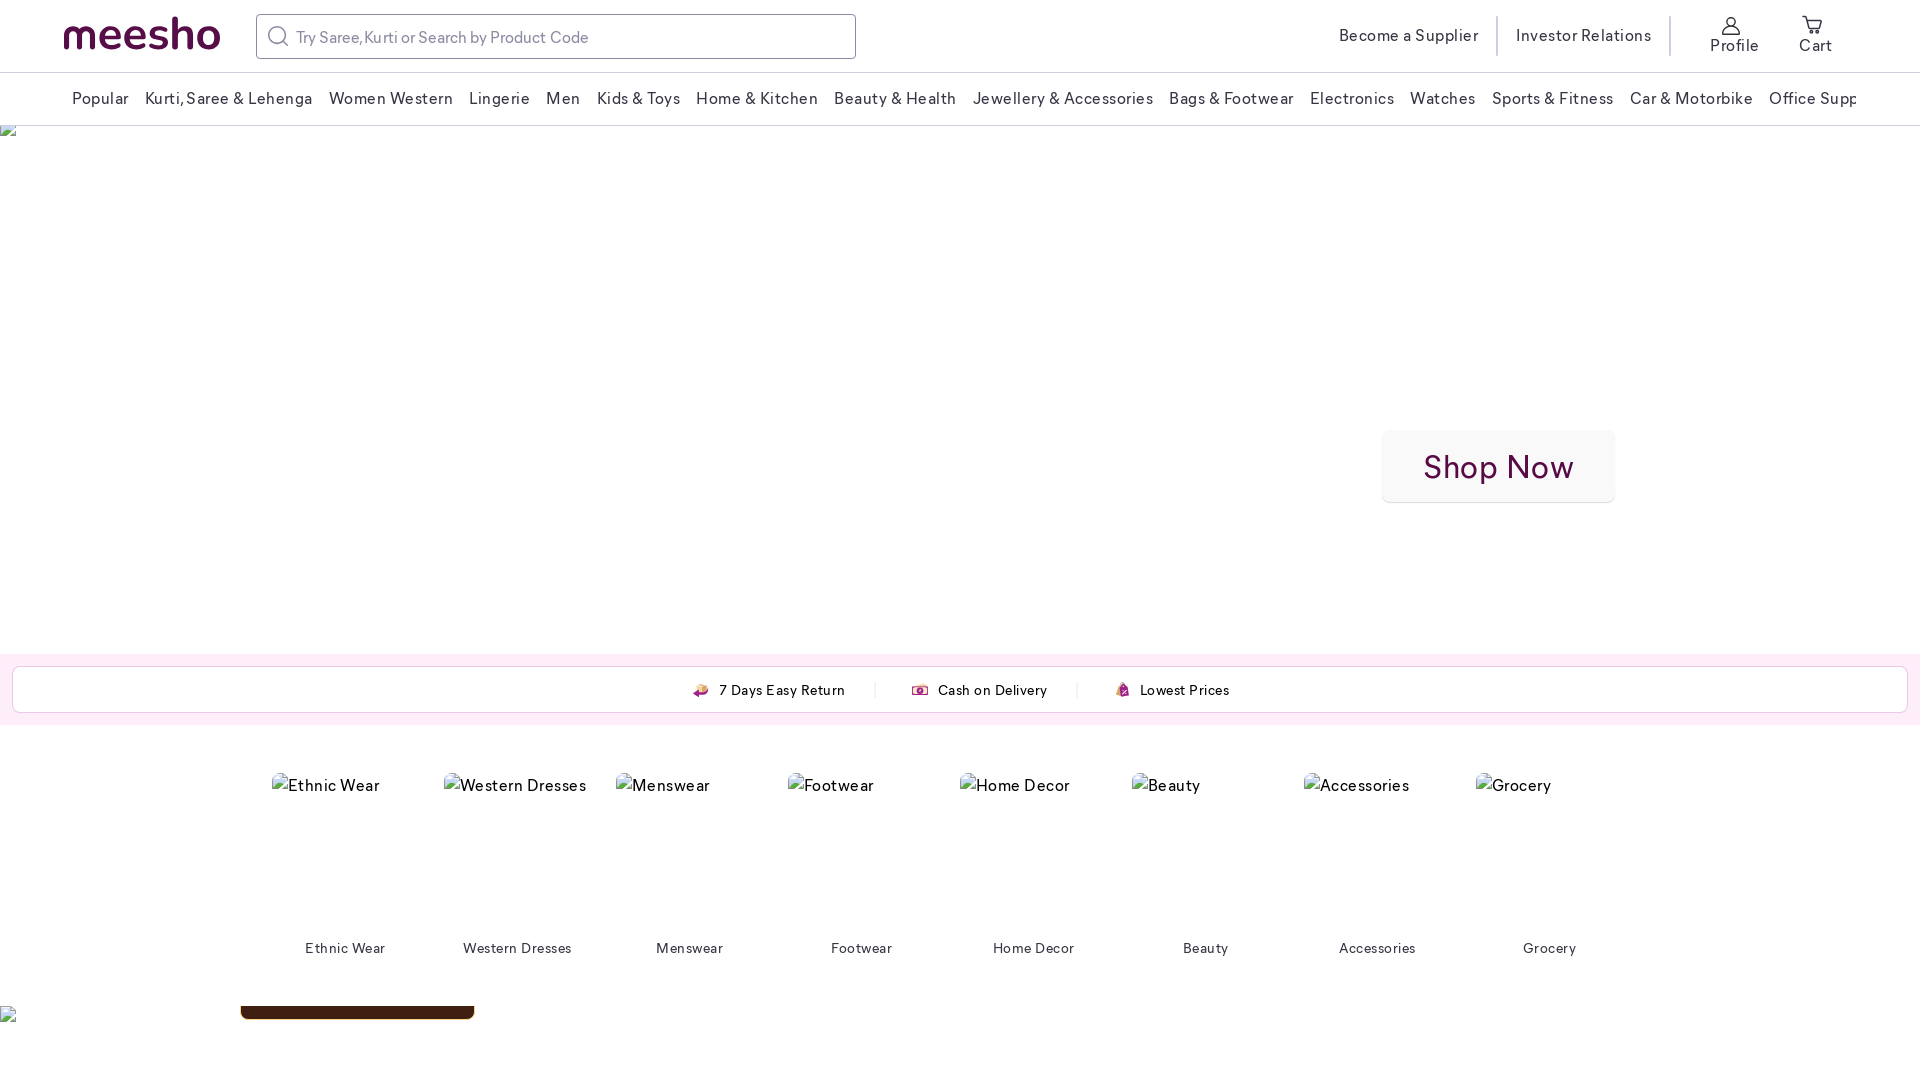

Verified that page title is not empty
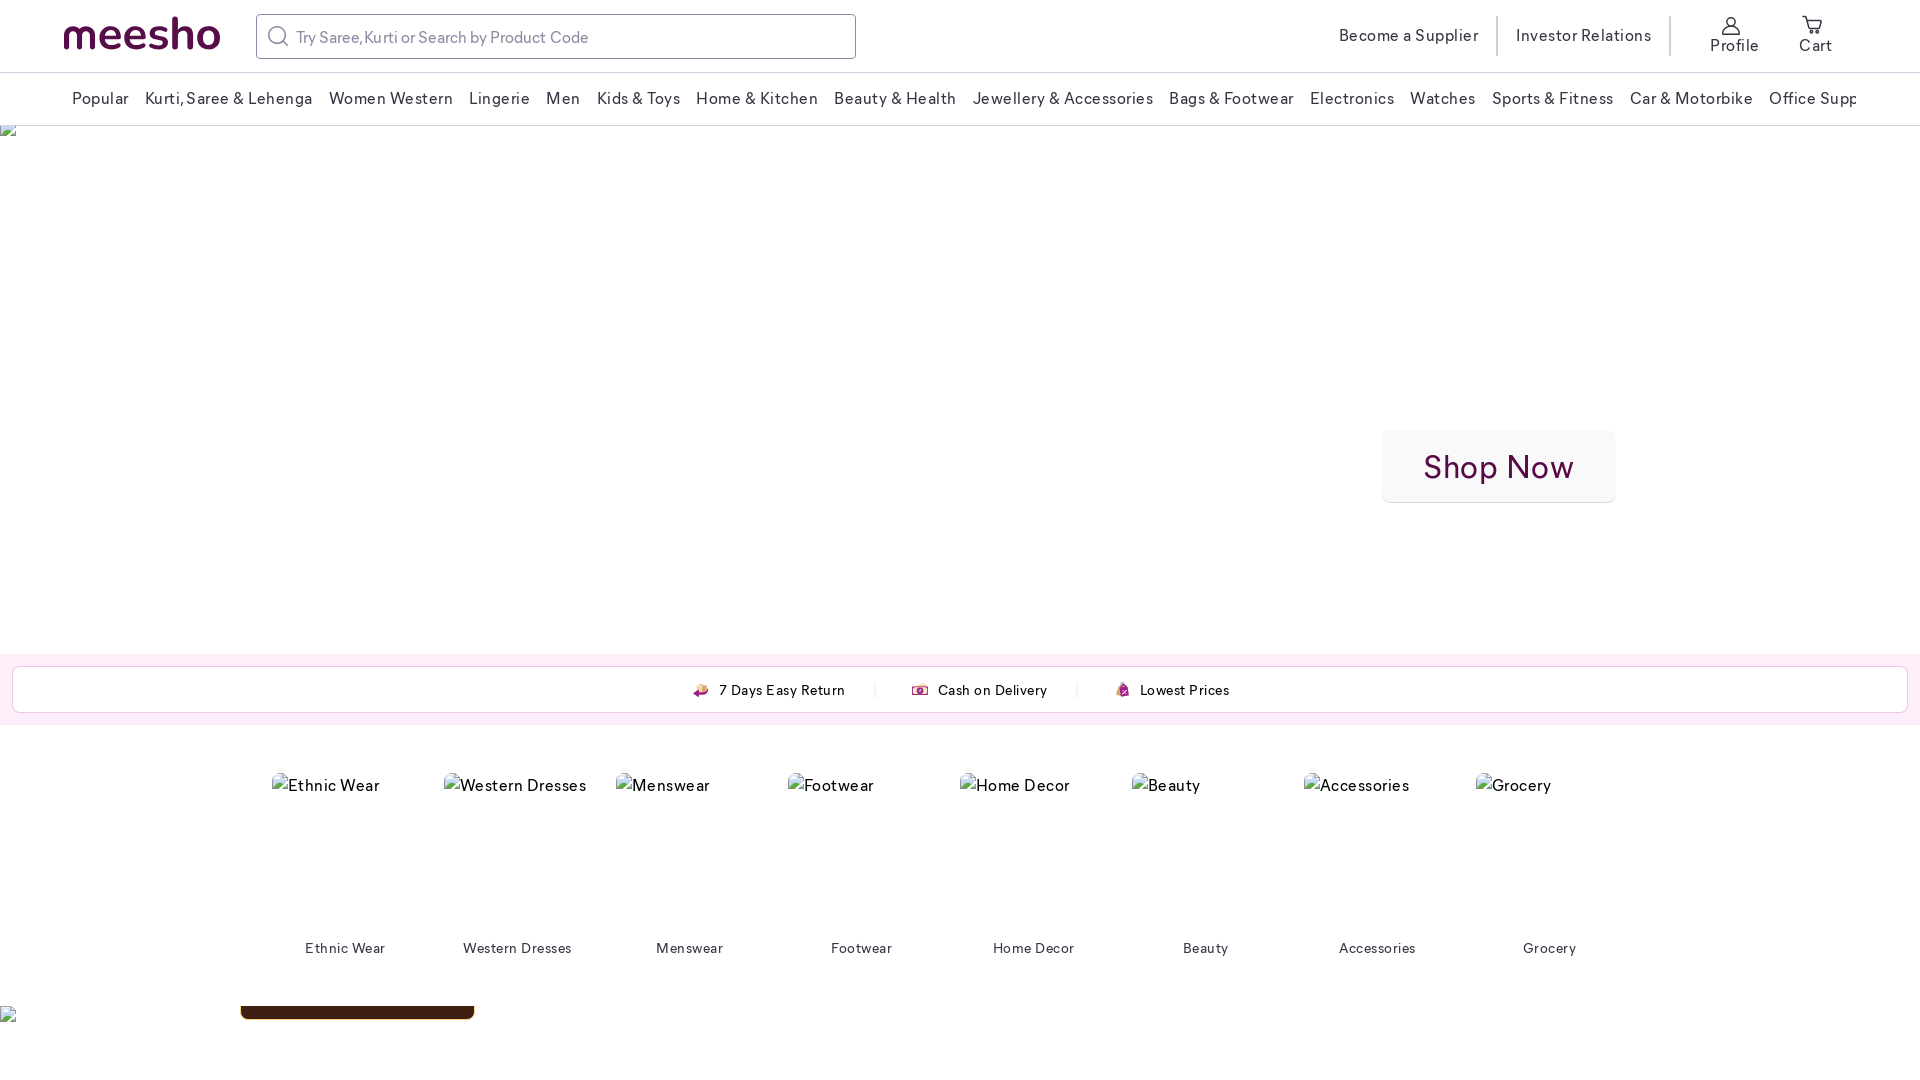

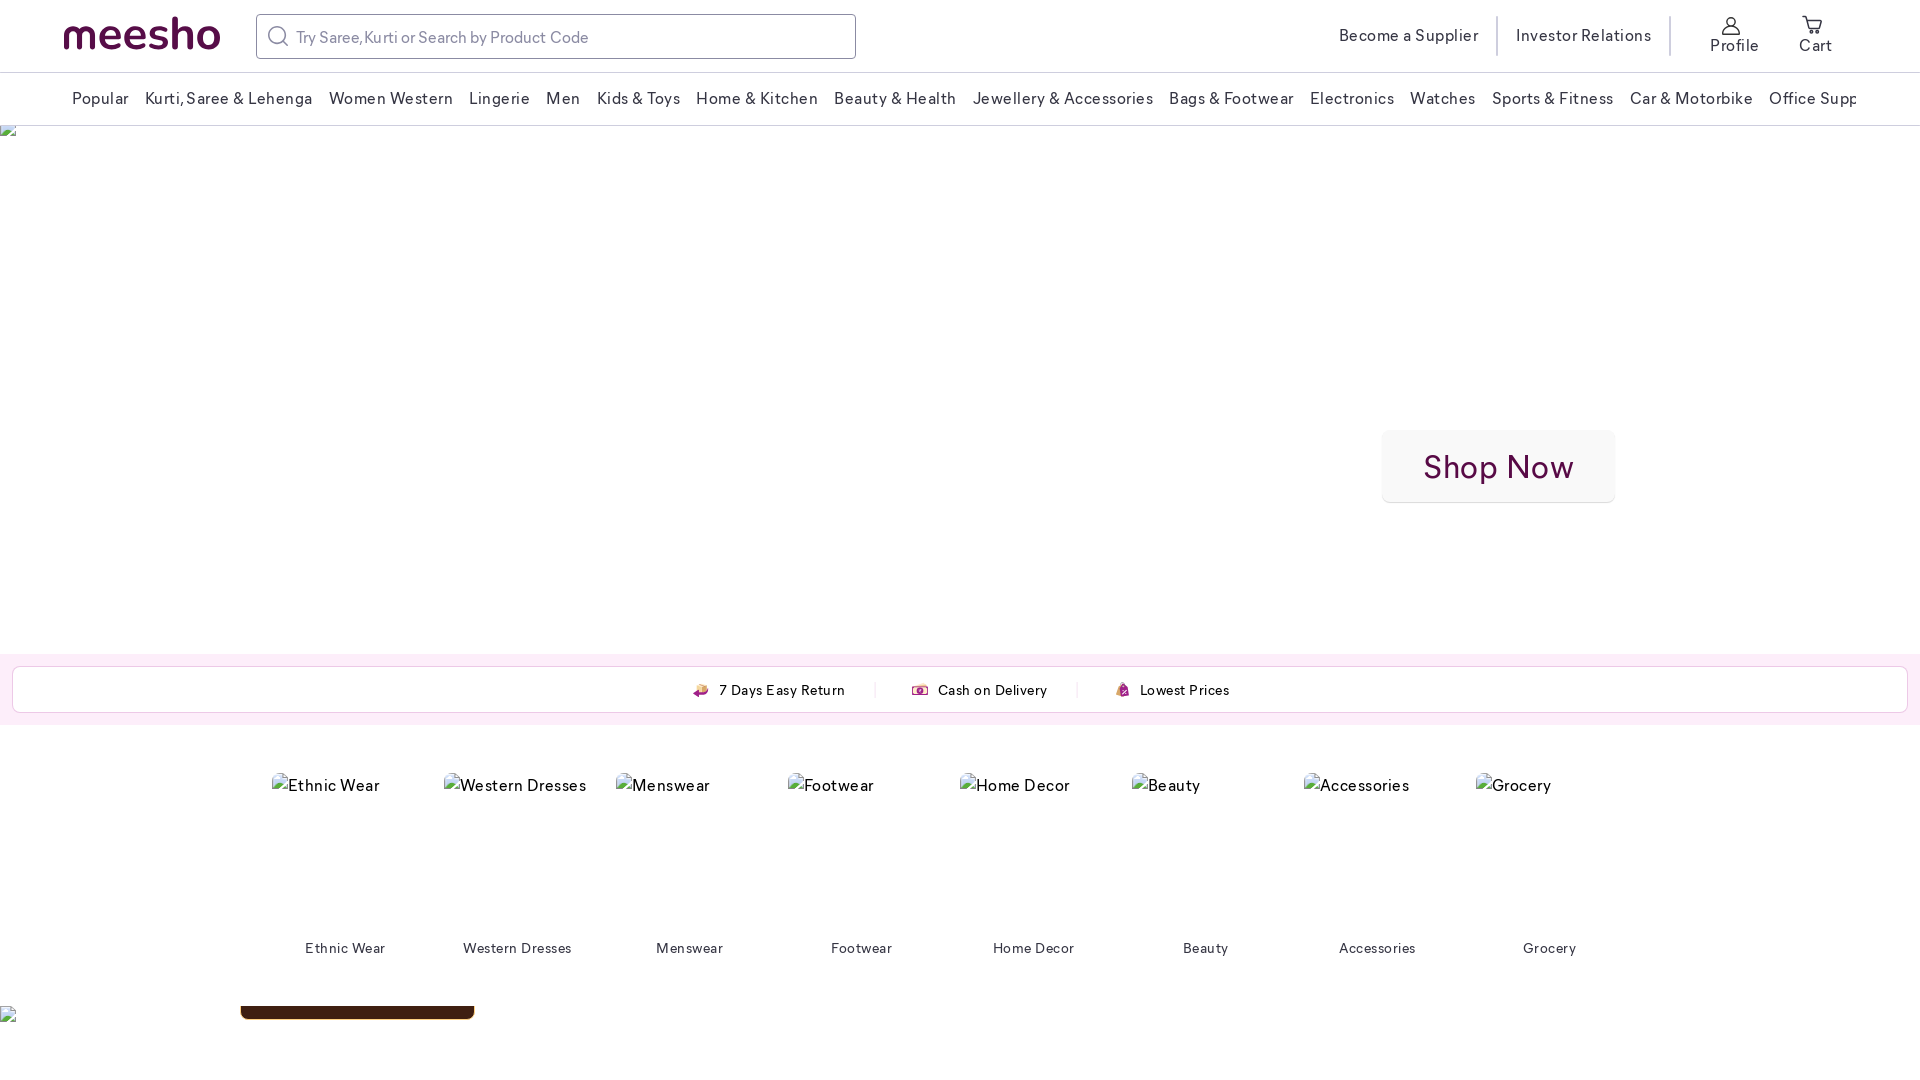